Tests browser navigation functionality by visiting multiple websites and using back, forward, and refresh navigation controls

Starting URL: https://www.flipkart.com/

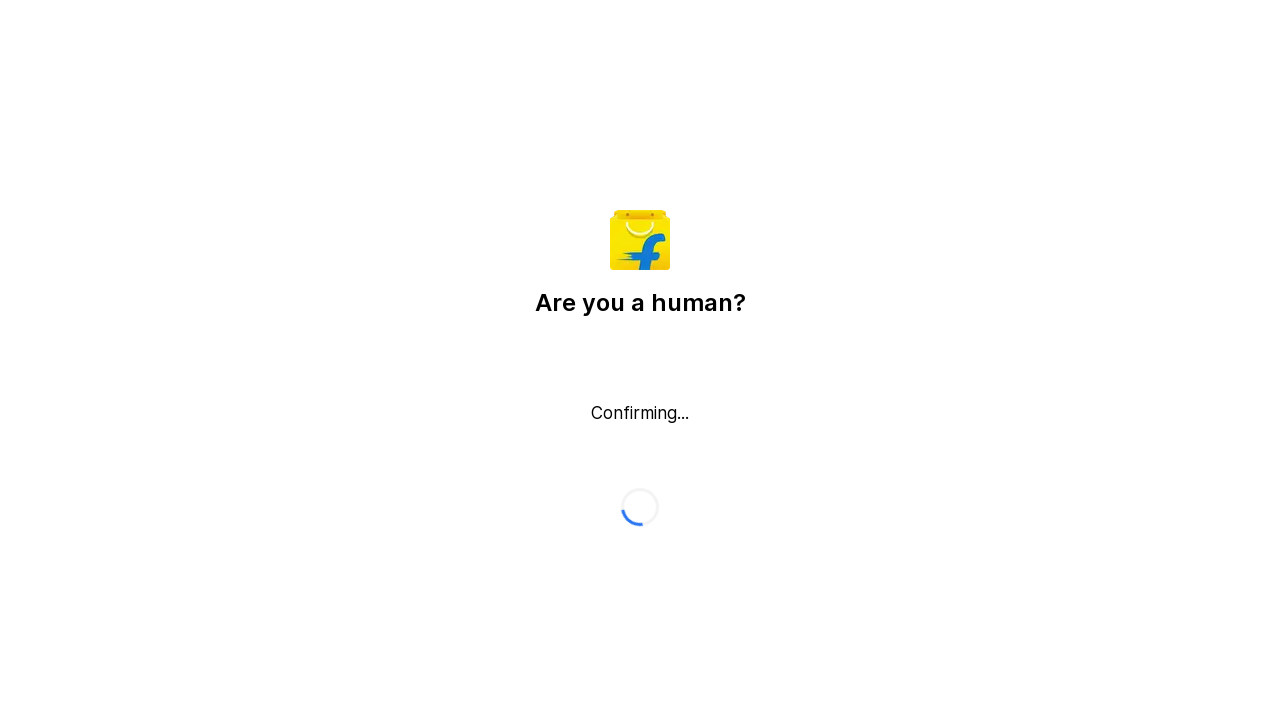

Navigated to https://www.vtiger.com/
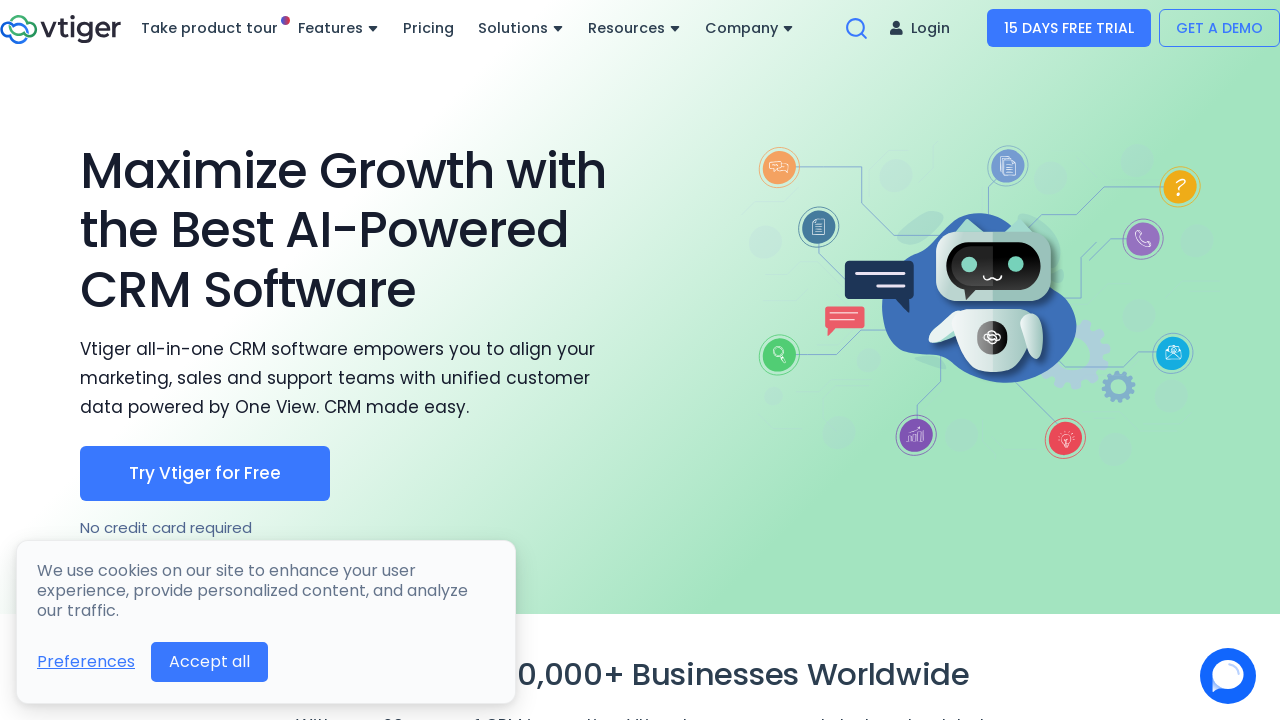

Navigated back to previous page (Flipkart)
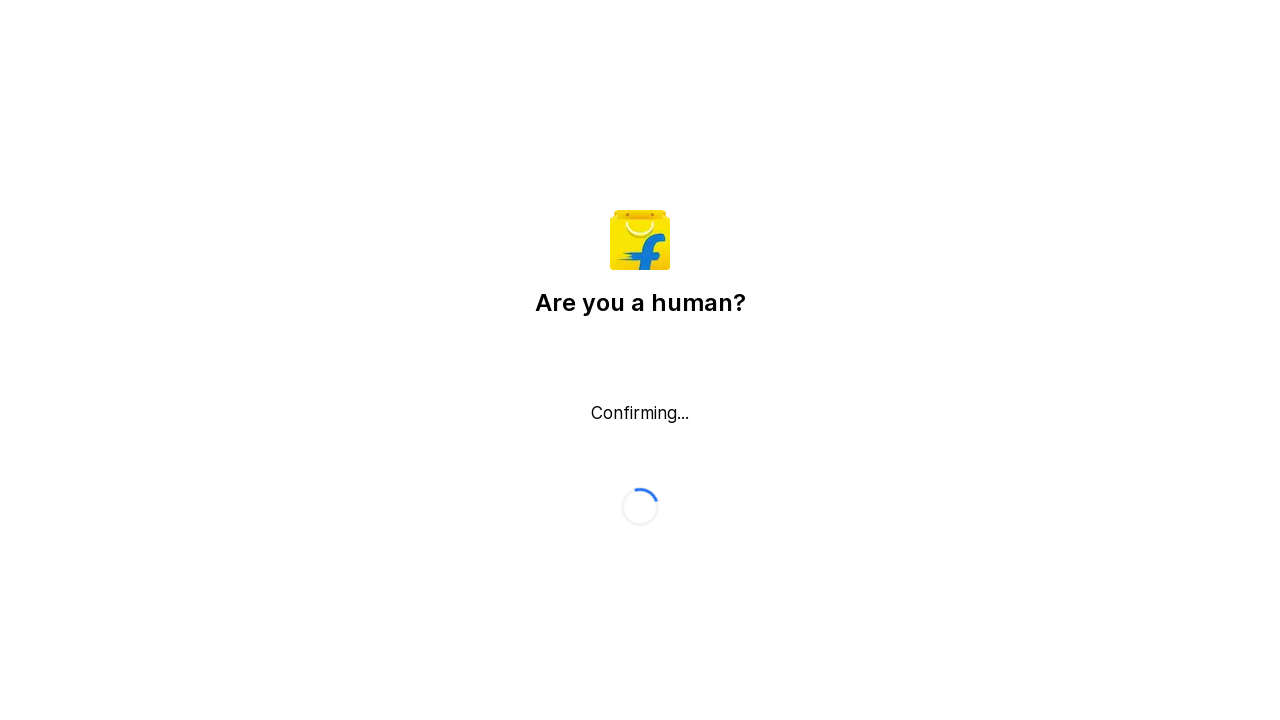

Waited for page DOM content to load
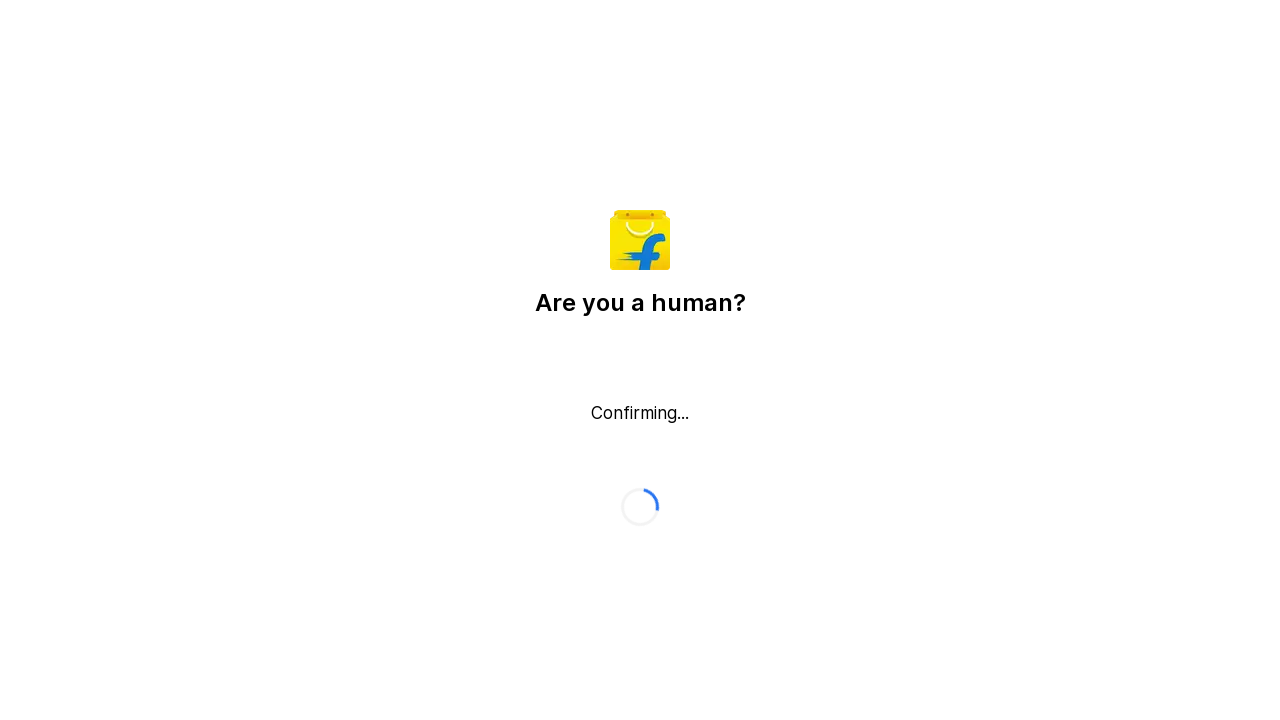

Navigated forward to vtiger.com
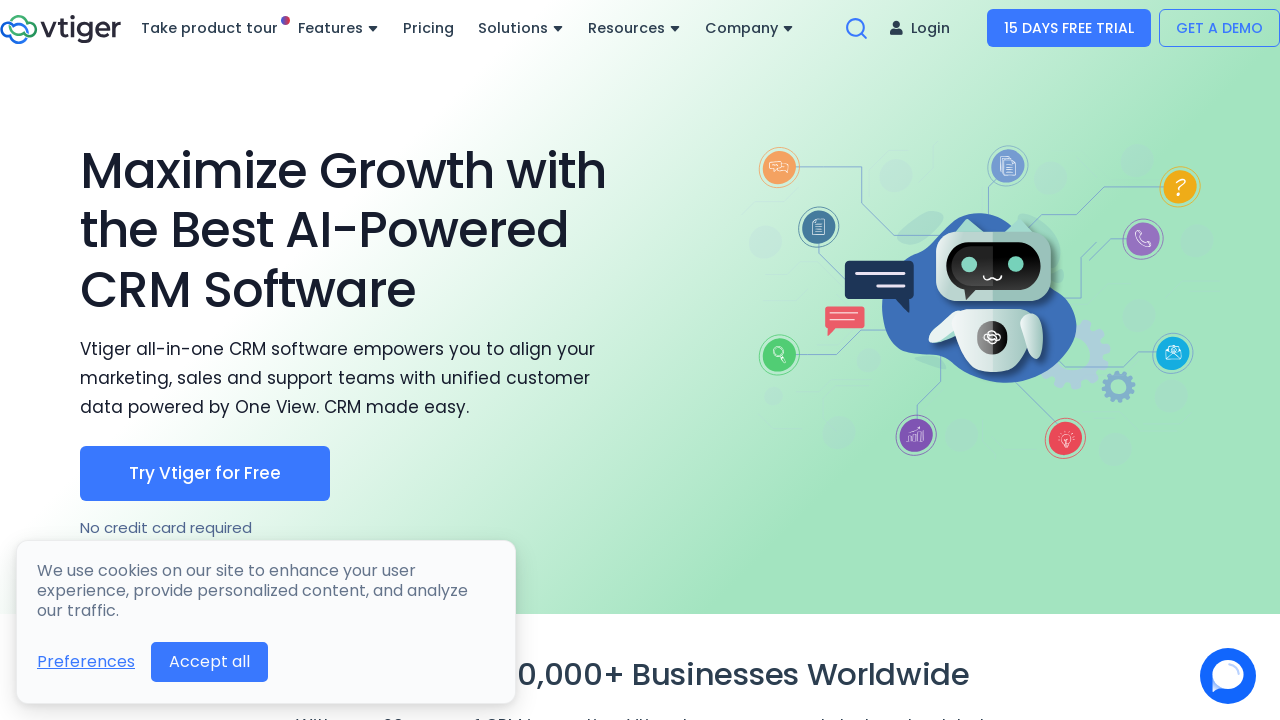

Waited for page DOM content to load
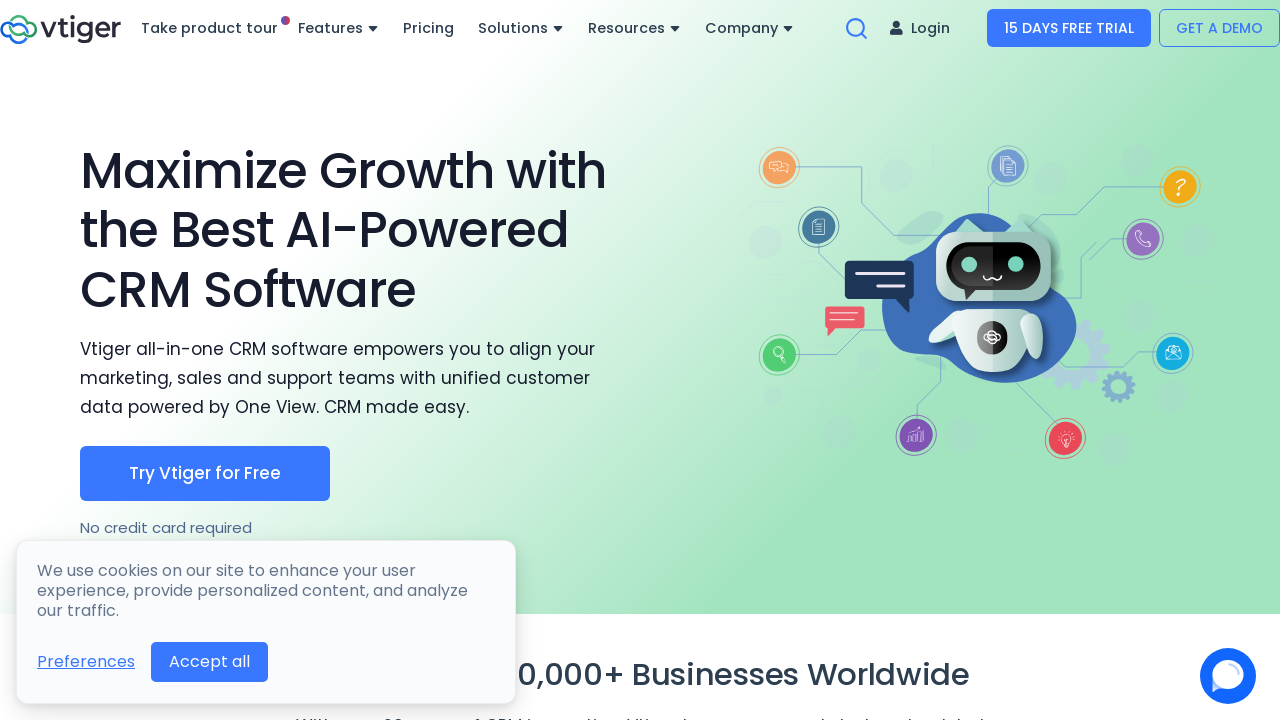

Refreshed the current page
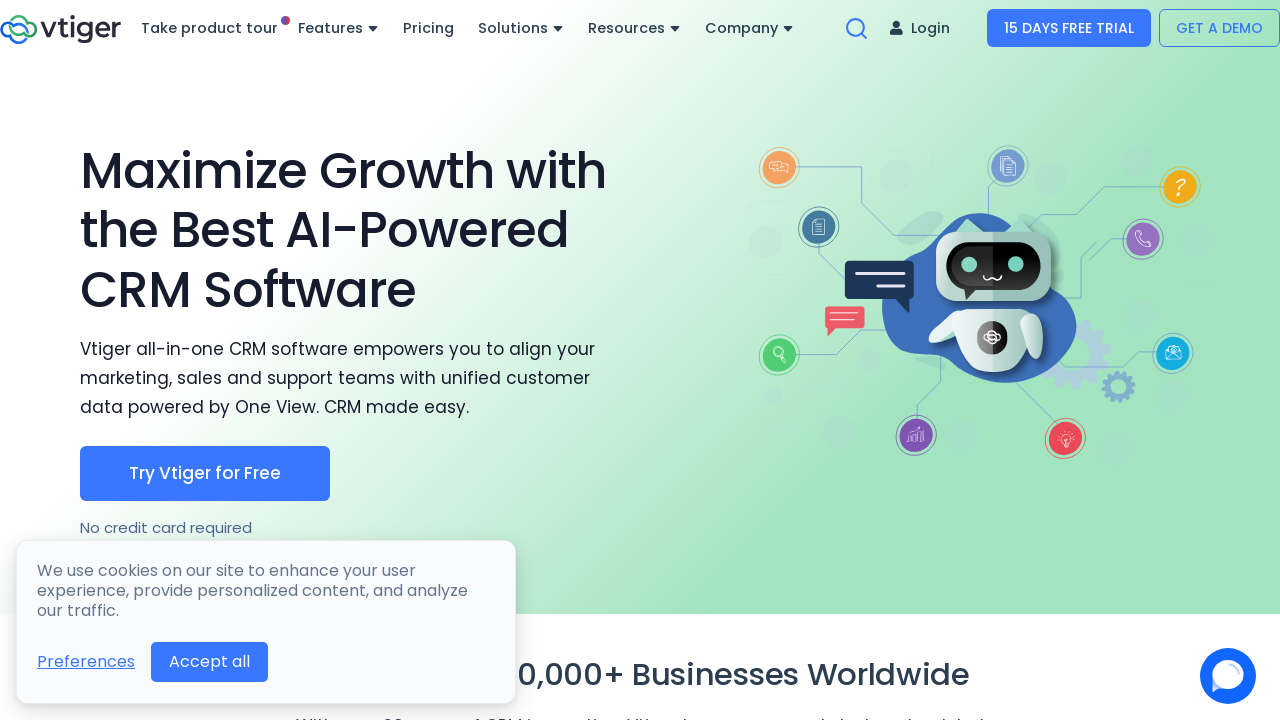

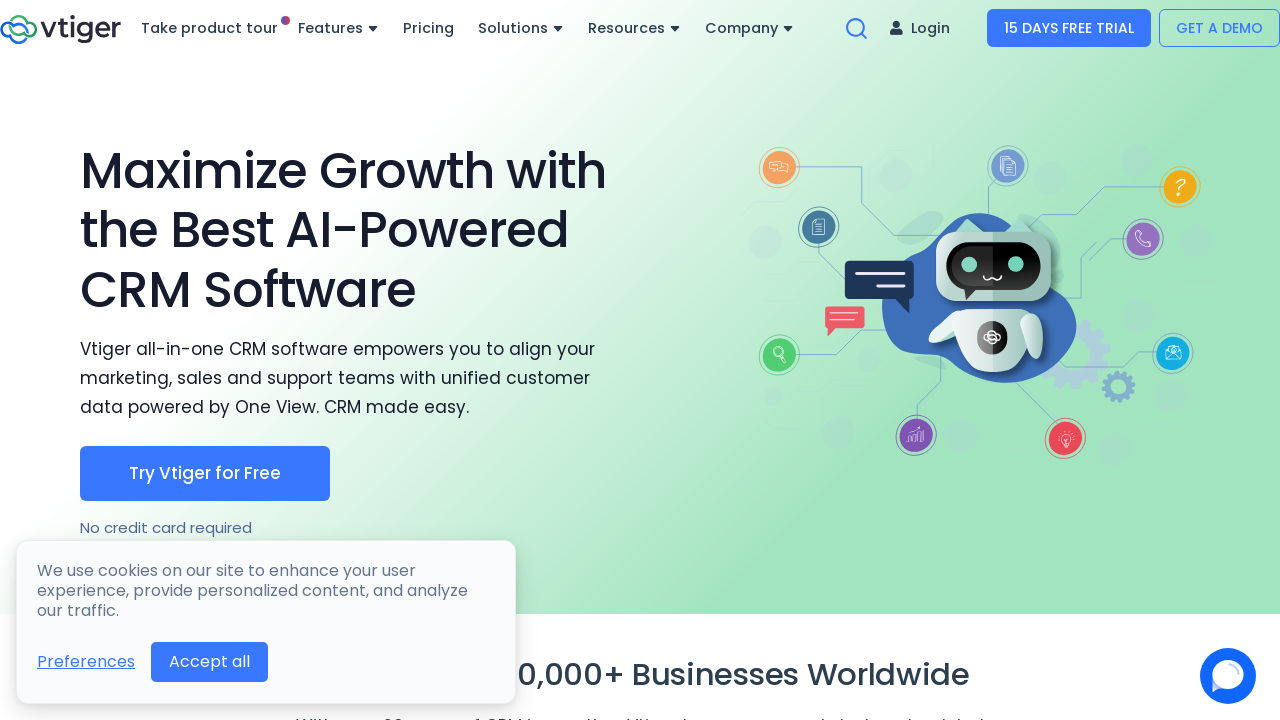